Tests prompt dialog by clicking prompt button, entering a number, and accepting subsequent dialogs

Starting URL: http://wcaquino.me/selenium/componentes.html

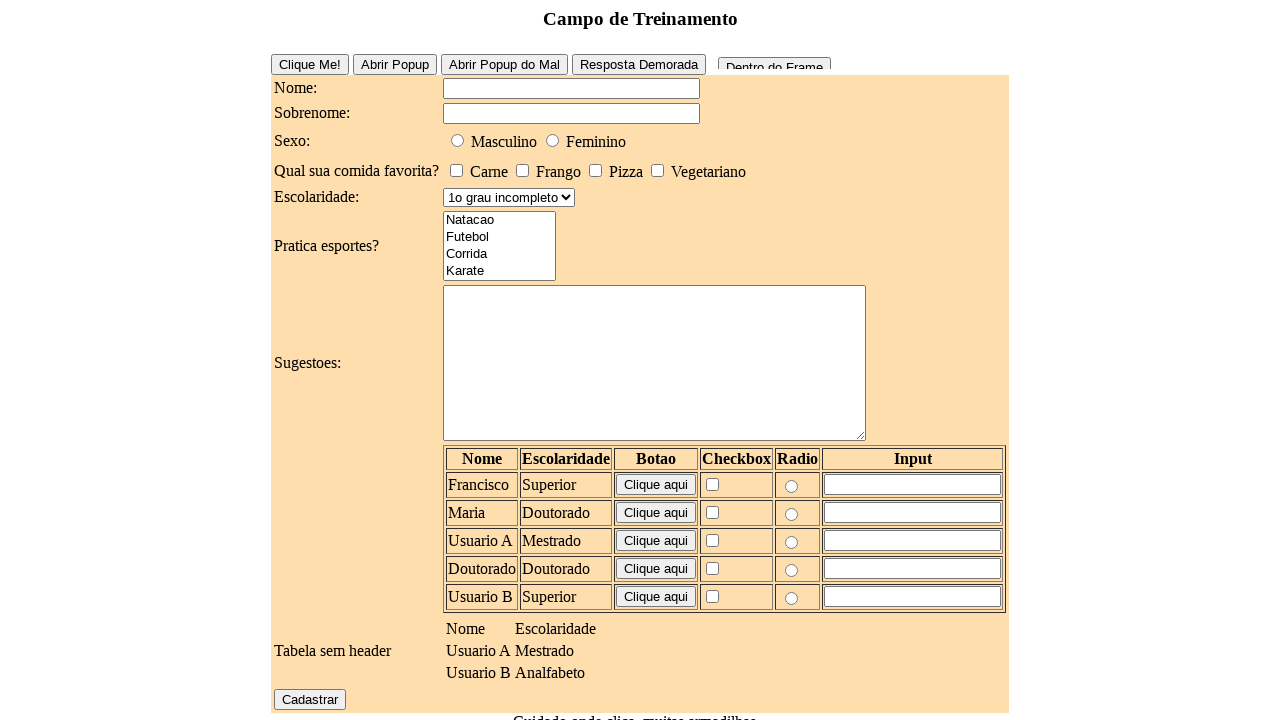

Set up dialog handler to manage prompt and confirmation dialogs
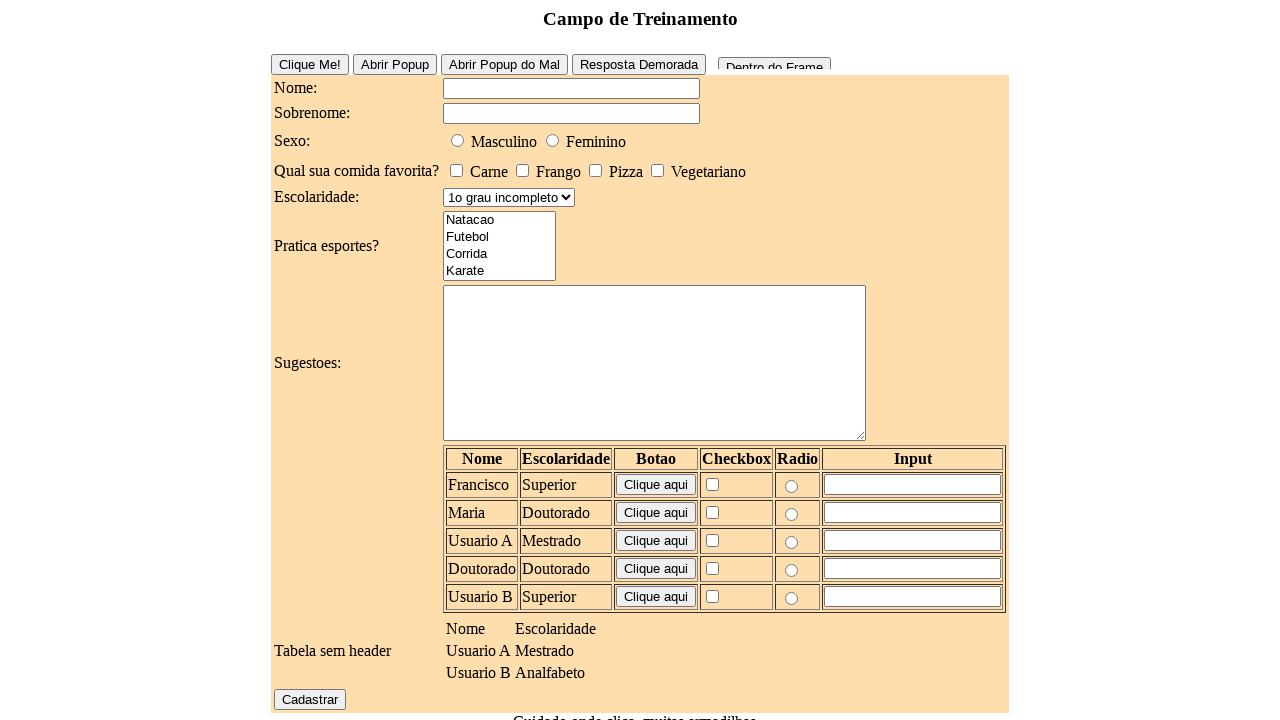

Clicked prompt button to trigger dialog at (696, 641) on #prompt
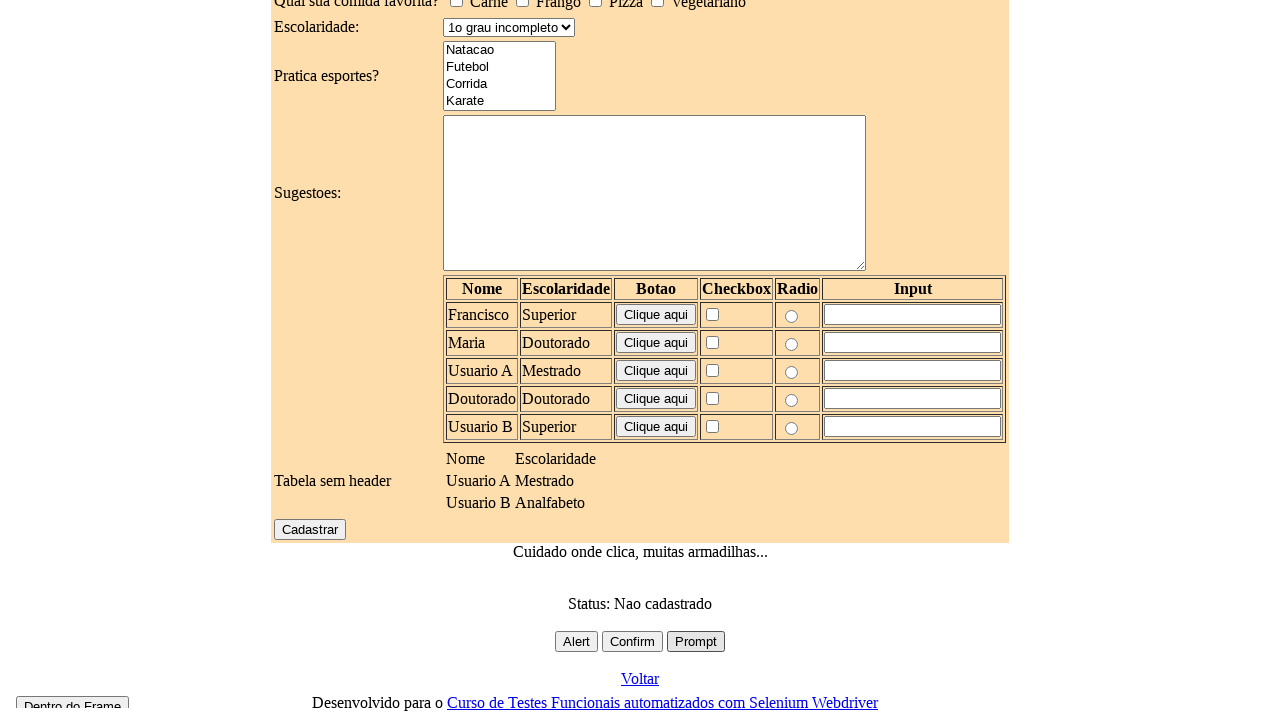

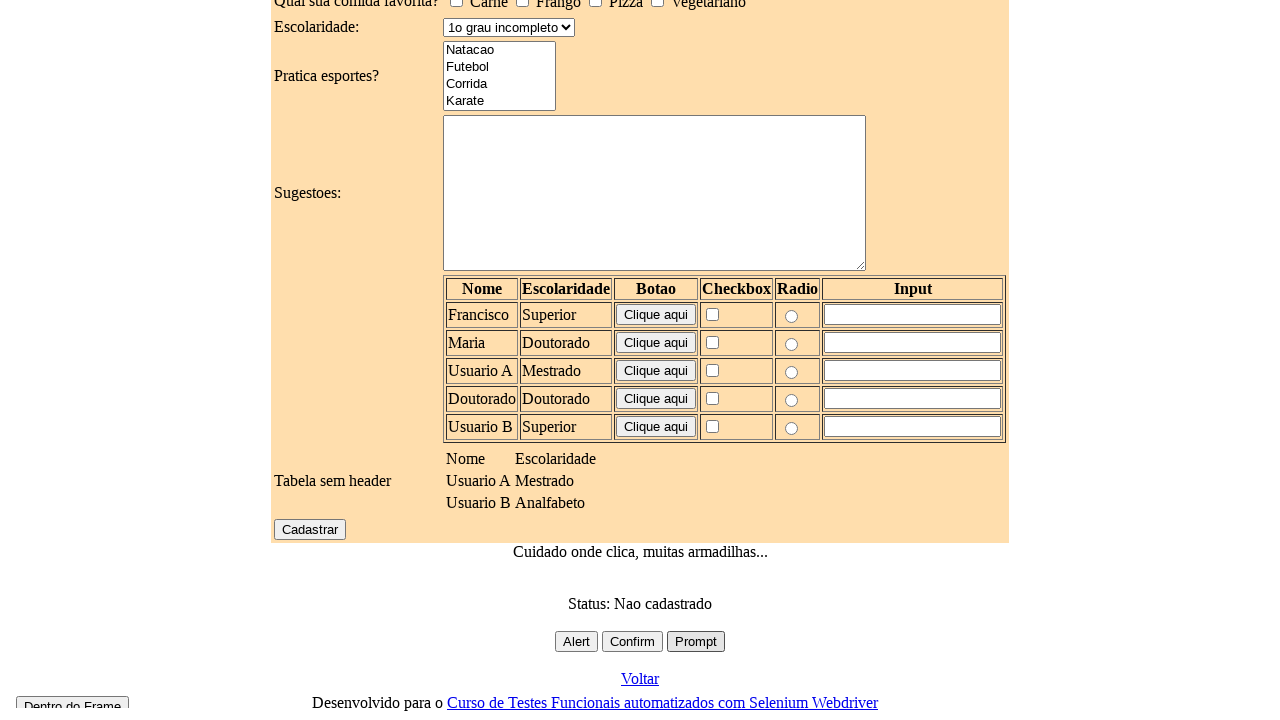